Tests both JavaScript alert and HTML modal popups on SweetAlert demo page by triggering alerts and verifying their content

Starting URL: https://sweetalert.js.org/

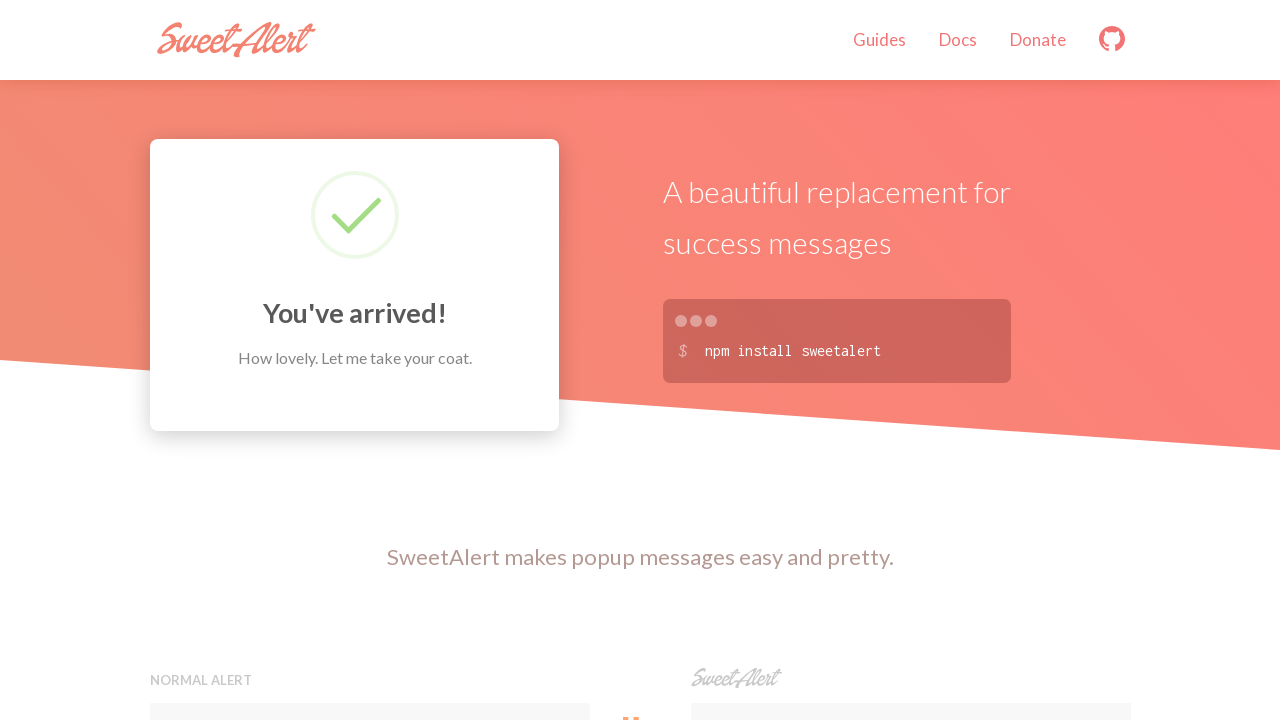

Clicked Normal alert button to trigger JavaScript alert at (370, 360) on xpath=//h5[contains(text(),'Normal alert')]//..//button
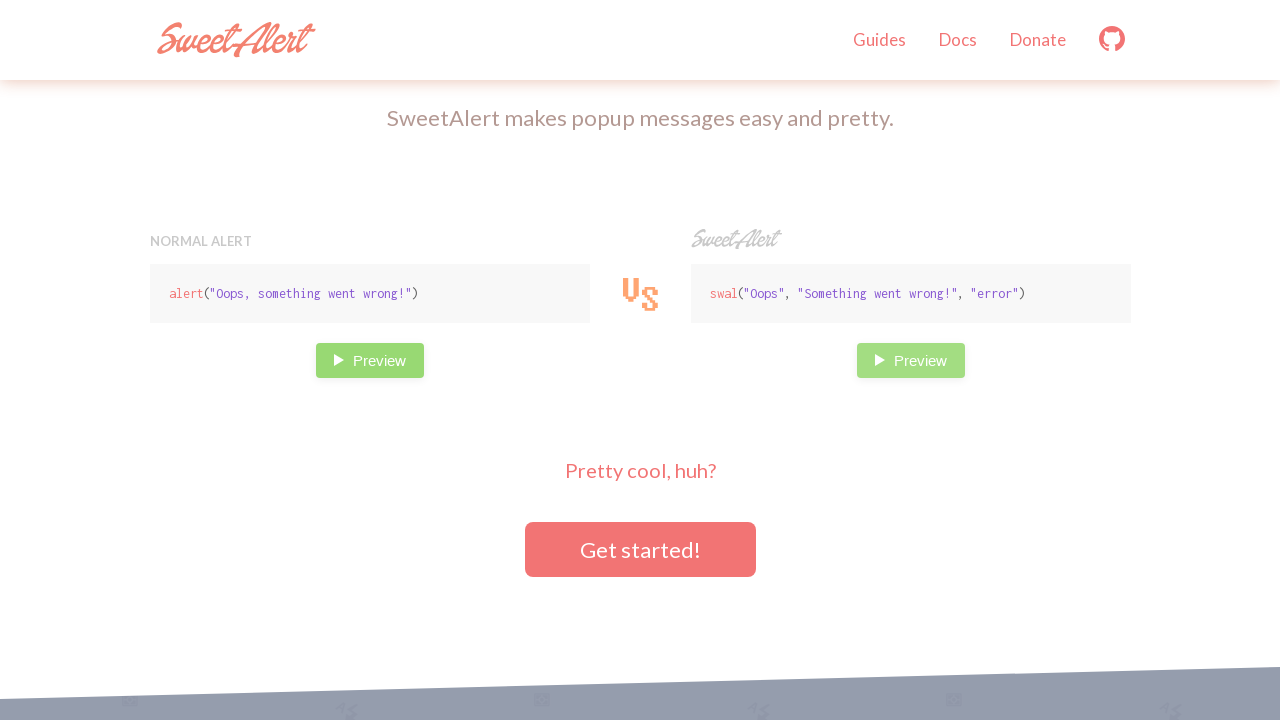

Set up dialog handler to accept JavaScript alert
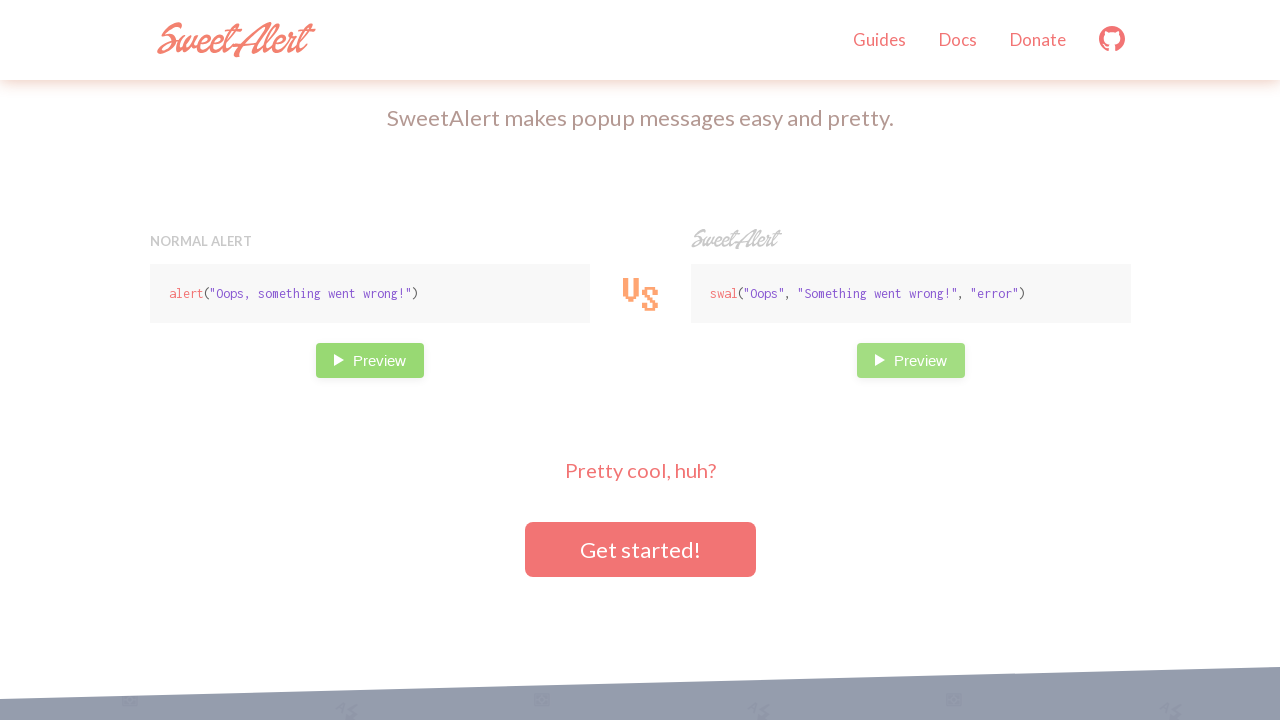

Clicked button to trigger SweetAlert HTML modal at (910, 360) on xpath=//button[contains(@onclick,'swal')]
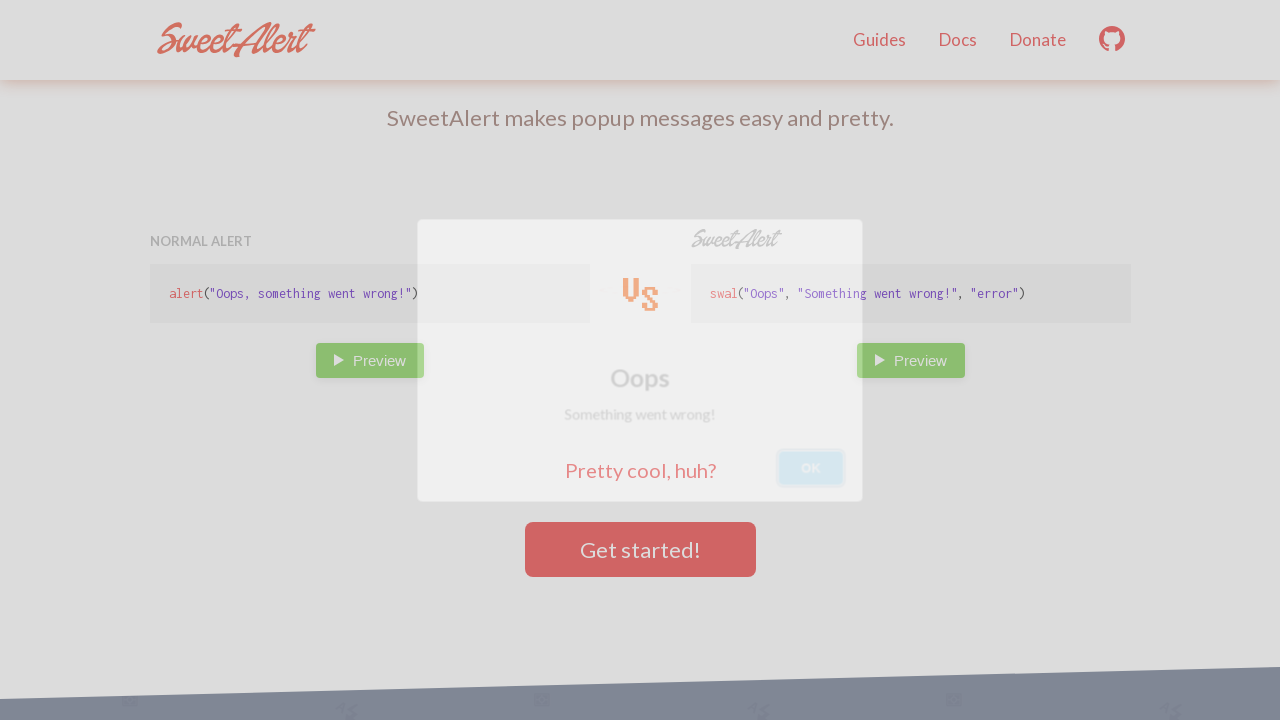

SweetAlert modal appeared and loaded
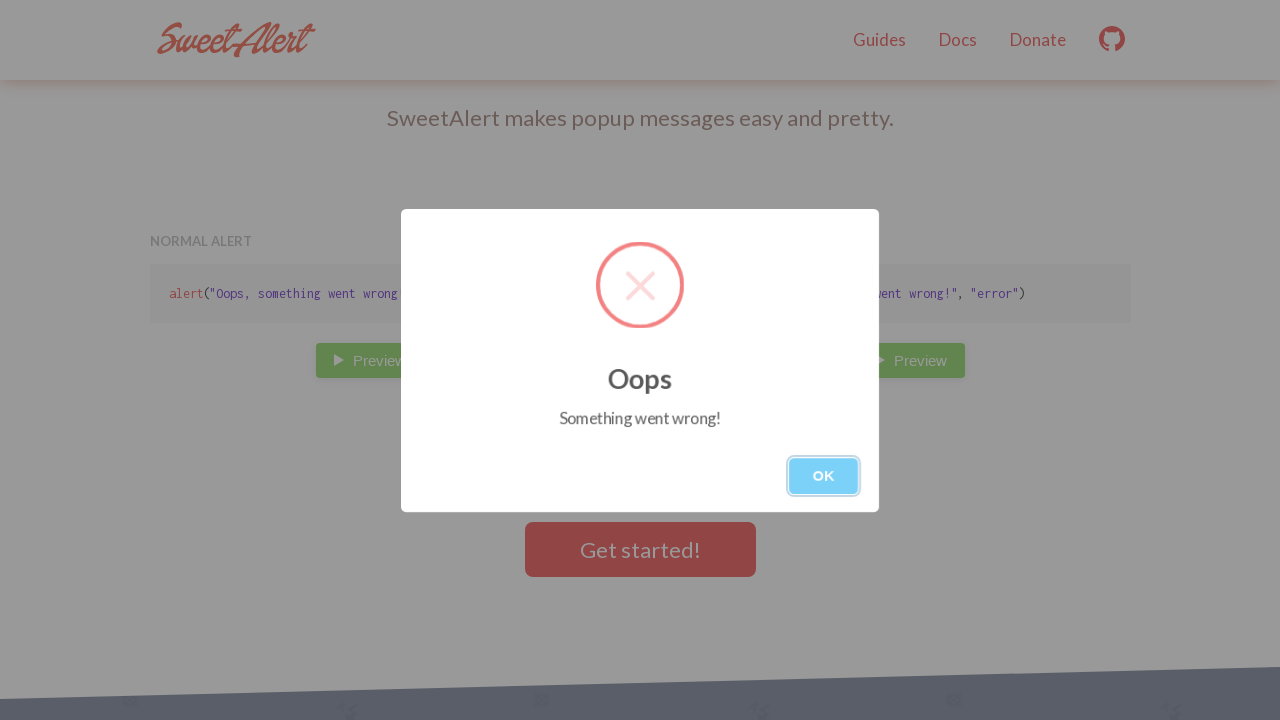

Retrieved modal message text: 'OopsSomething went wrong!

    OK'
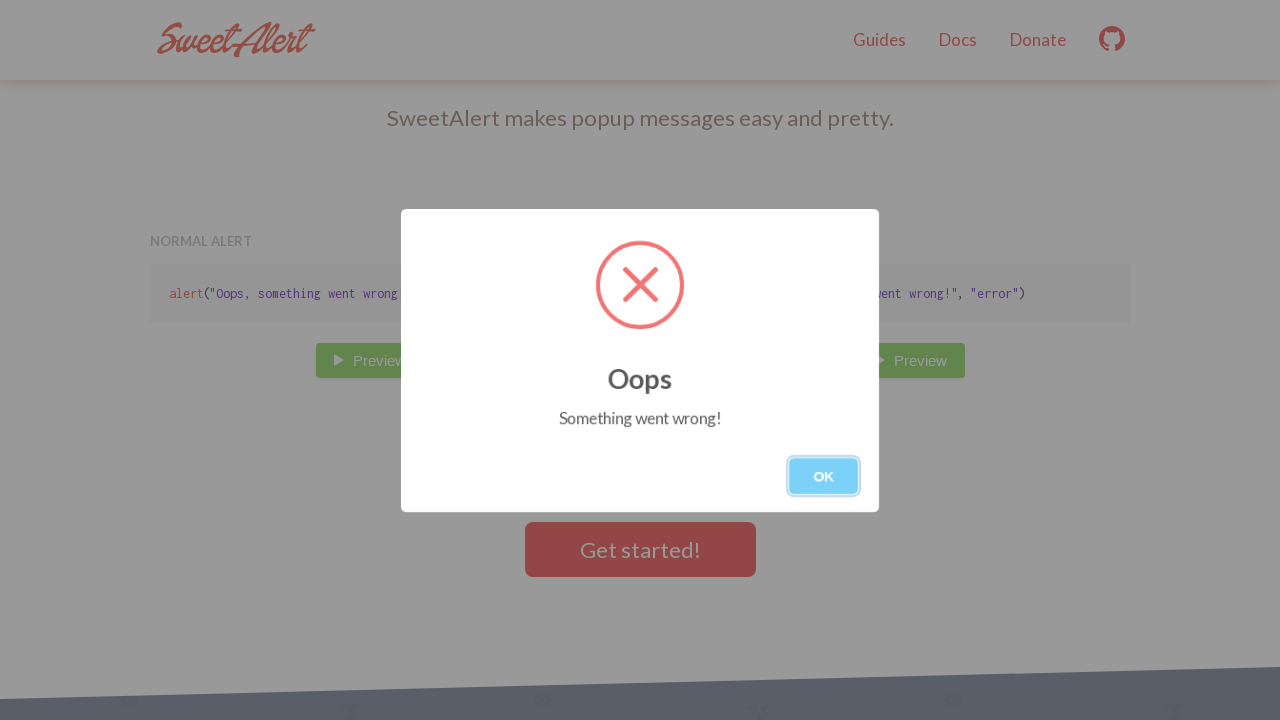

Verified modal contains expected text 'Something went wrong!'
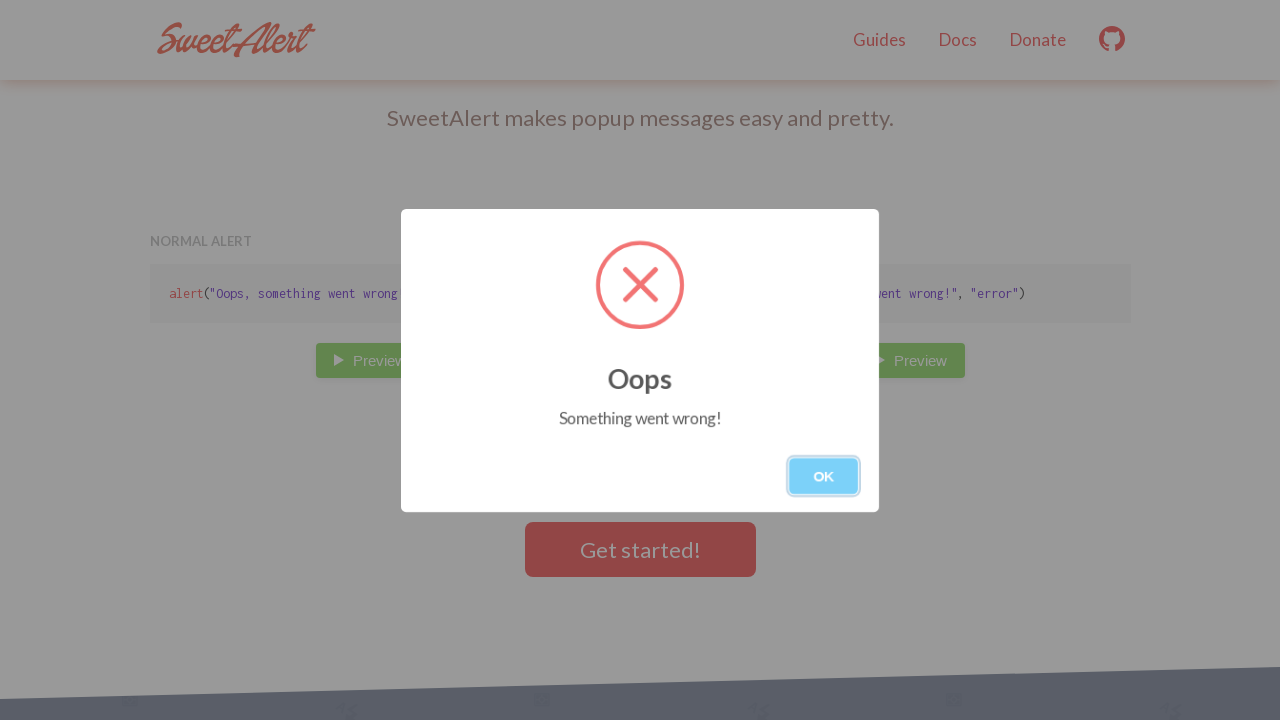

Clicked OK button to close the modal at (824, 476) on xpath=//button[.='OK']
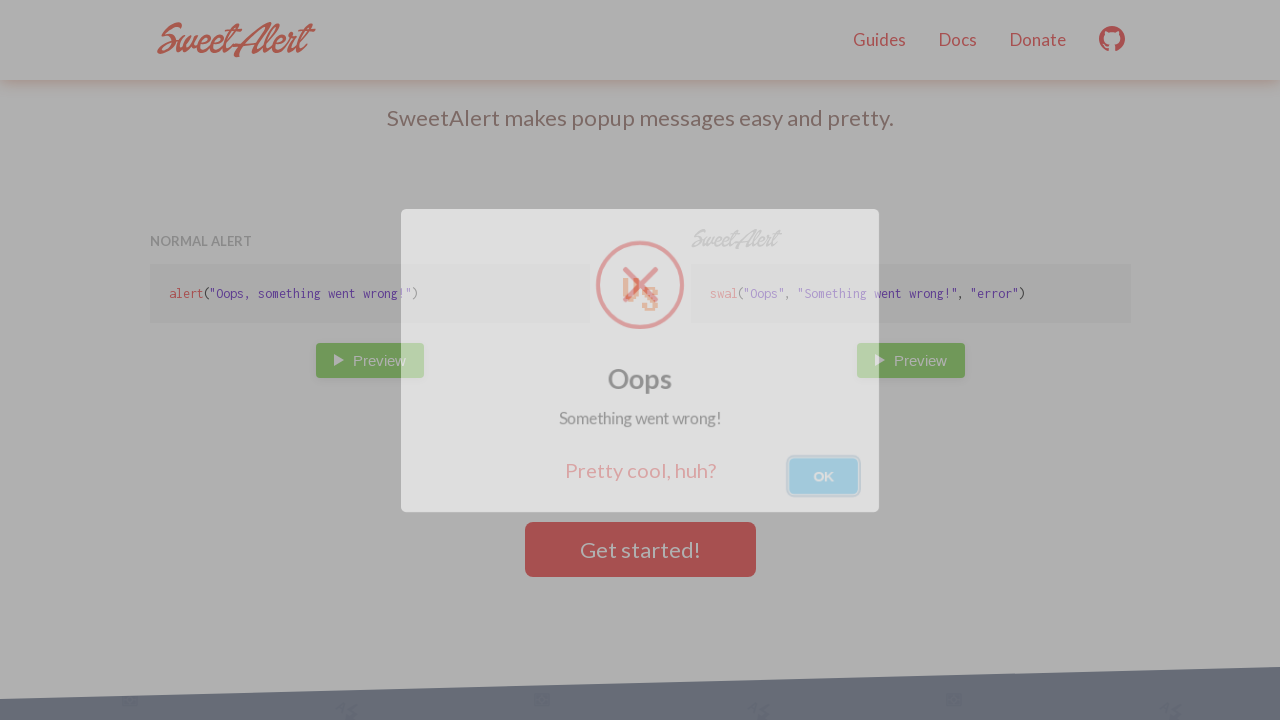

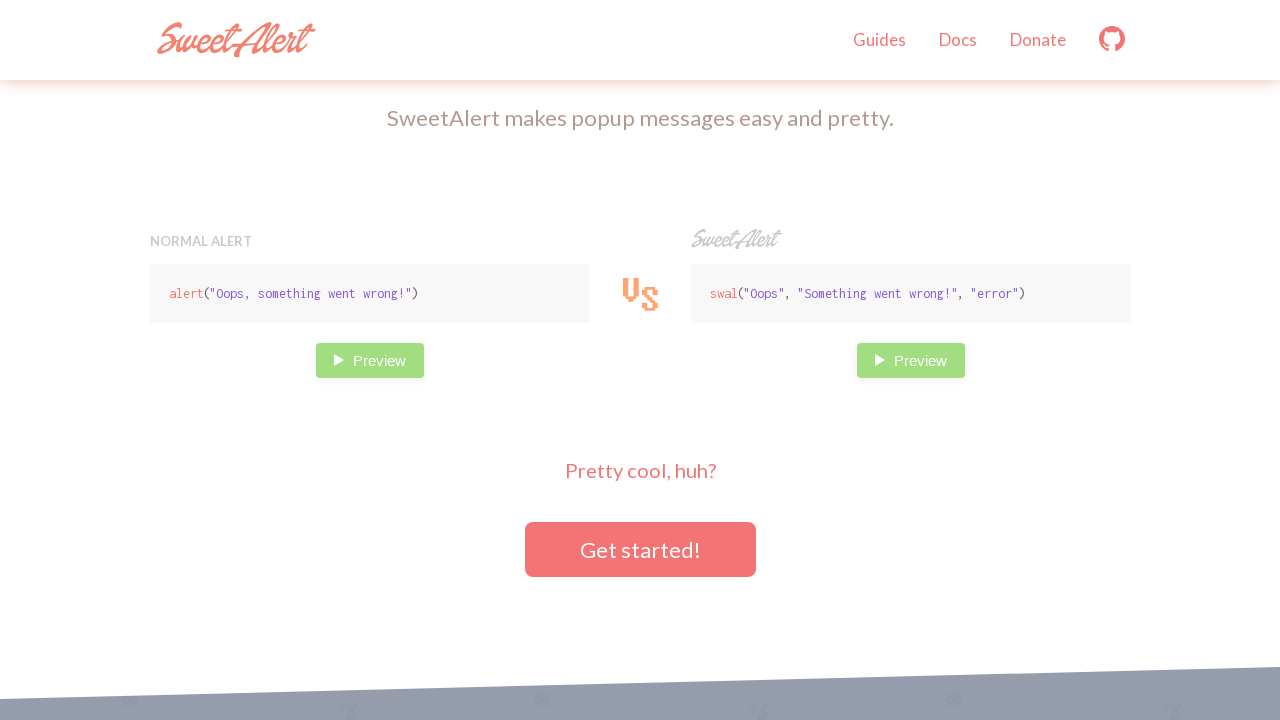